Tests that edits are cancelled when pressing Escape key

Starting URL: https://demo.playwright.dev/todomvc

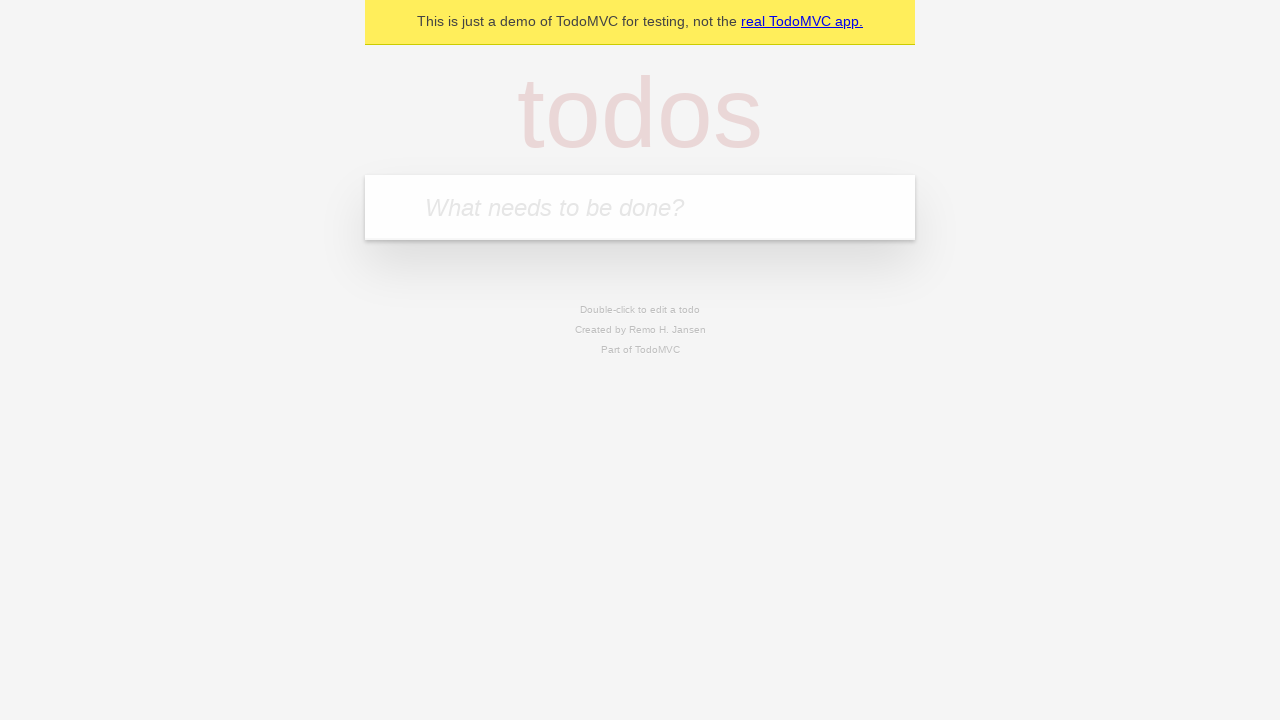

Filled todo input with 'buy some cheese' on internal:attr=[placeholder="What needs to be done?"i]
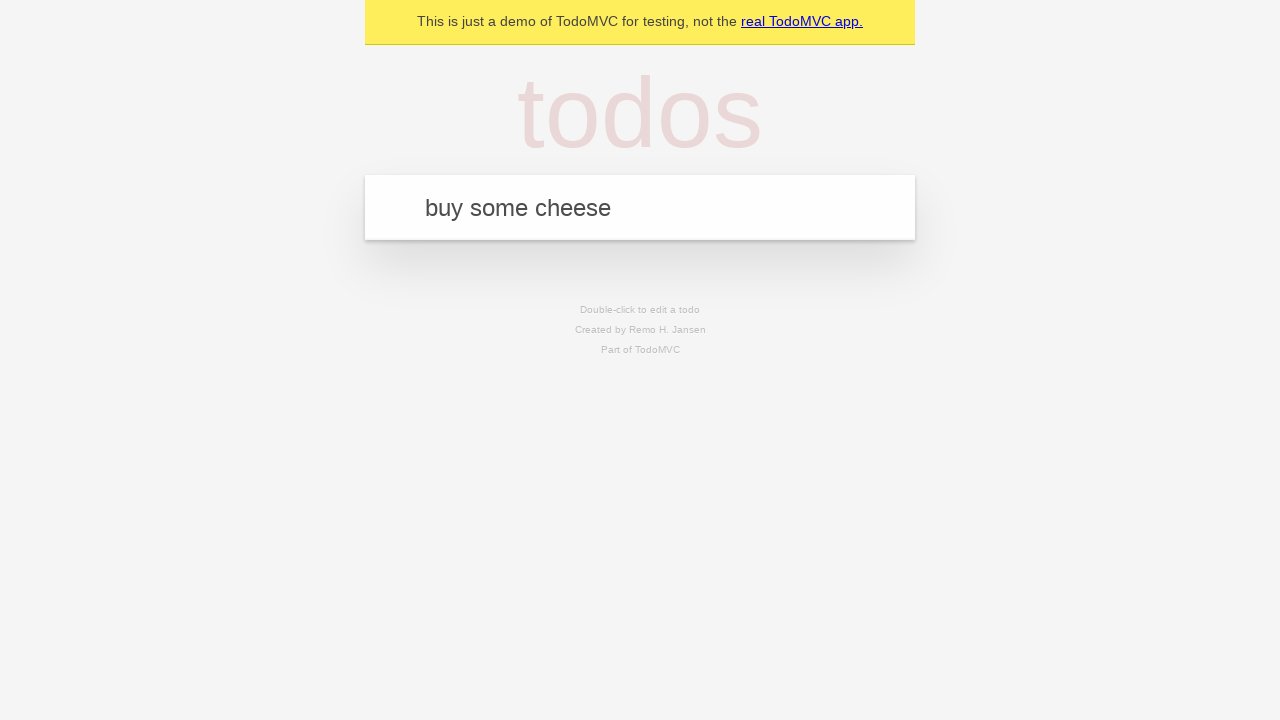

Pressed Enter to create todo: 'buy some cheese' on internal:attr=[placeholder="What needs to be done?"i]
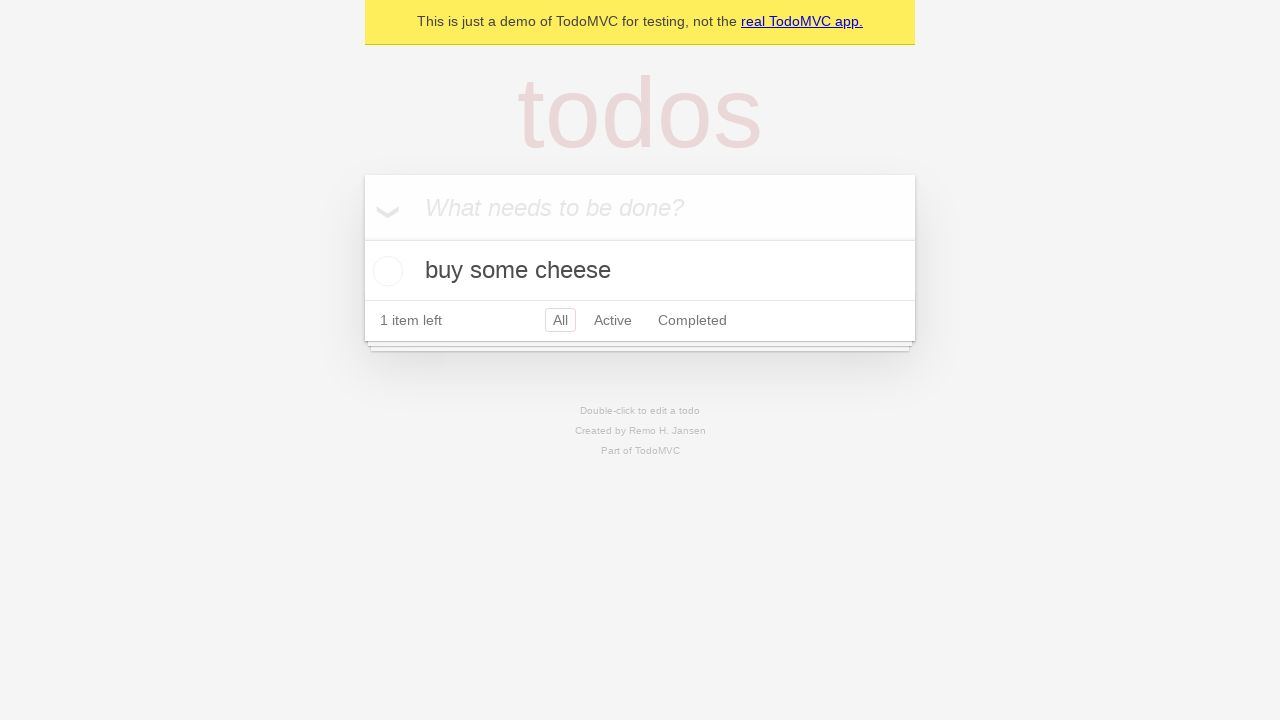

Filled todo input with 'feed the cat' on internal:attr=[placeholder="What needs to be done?"i]
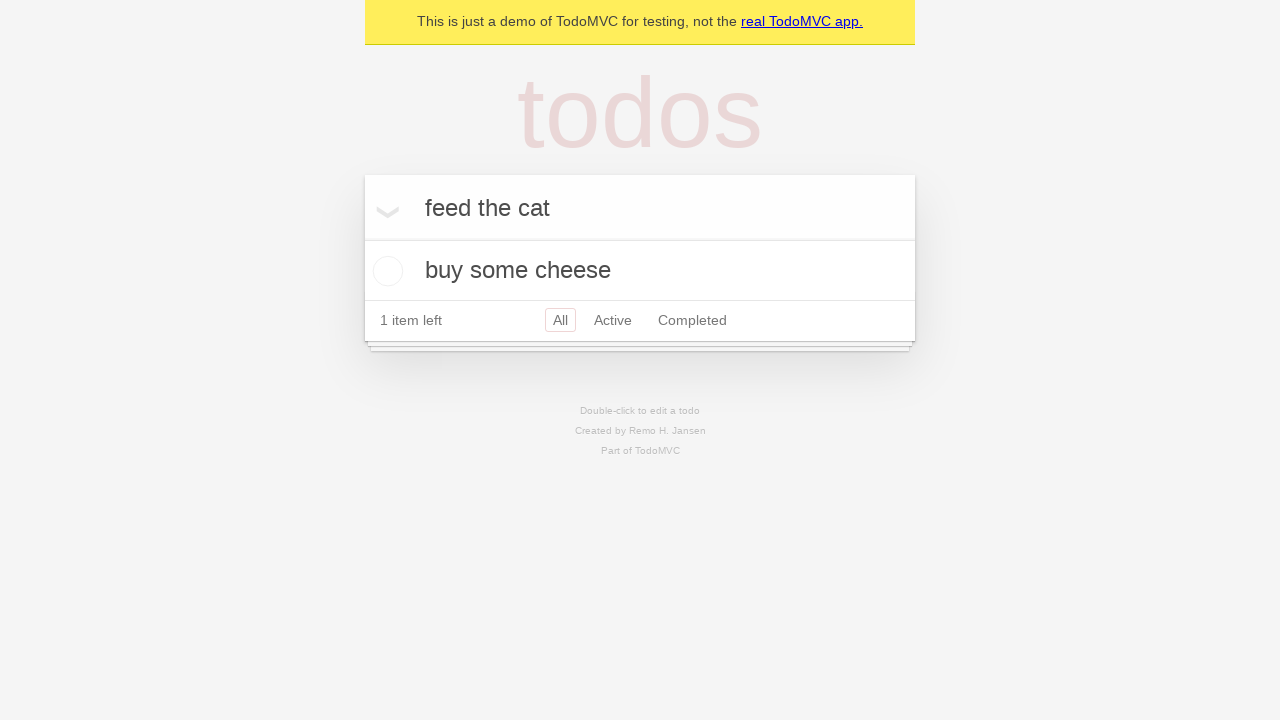

Pressed Enter to create todo: 'feed the cat' on internal:attr=[placeholder="What needs to be done?"i]
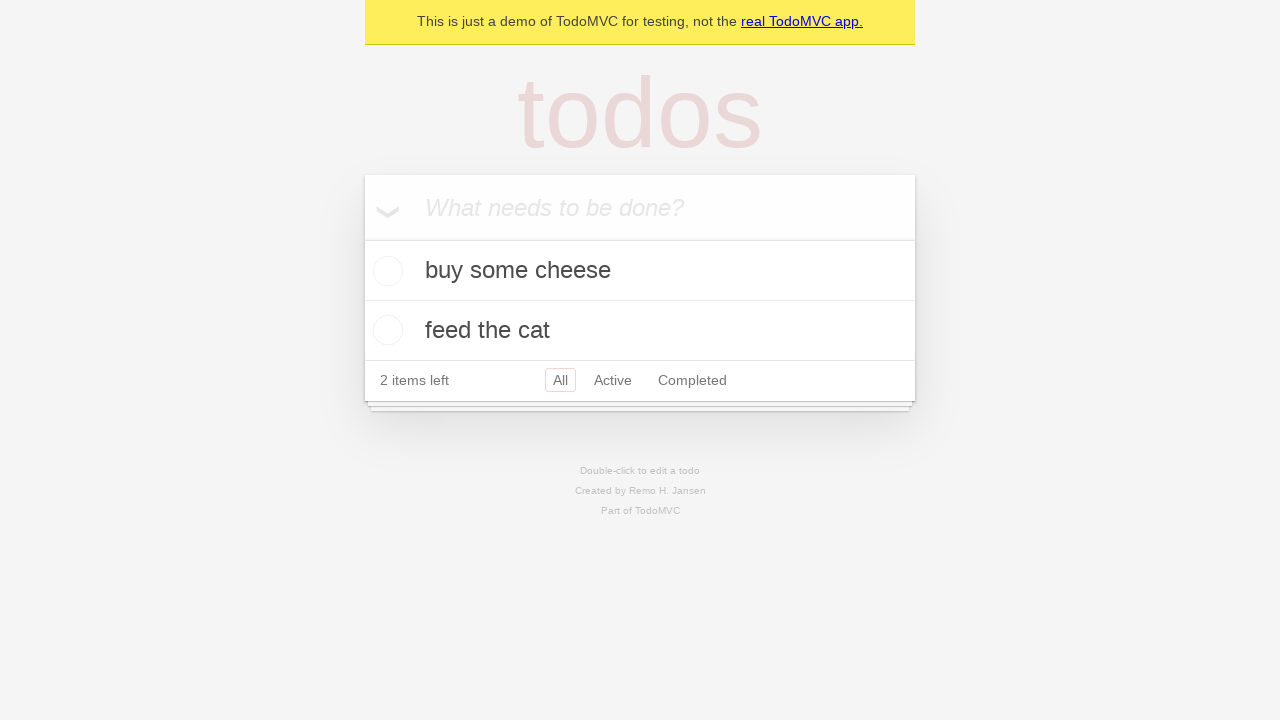

Filled todo input with 'book a doctors appointment' on internal:attr=[placeholder="What needs to be done?"i]
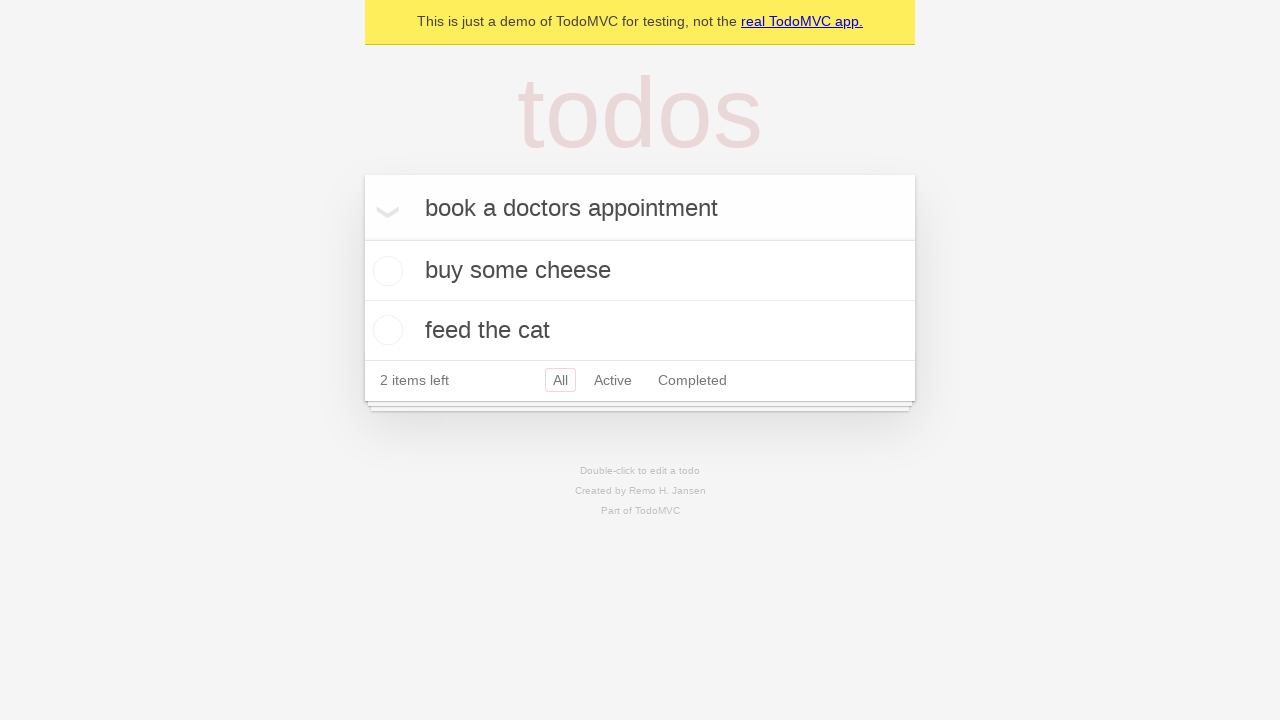

Pressed Enter to create todo: 'book a doctors appointment' on internal:attr=[placeholder="What needs to be done?"i]
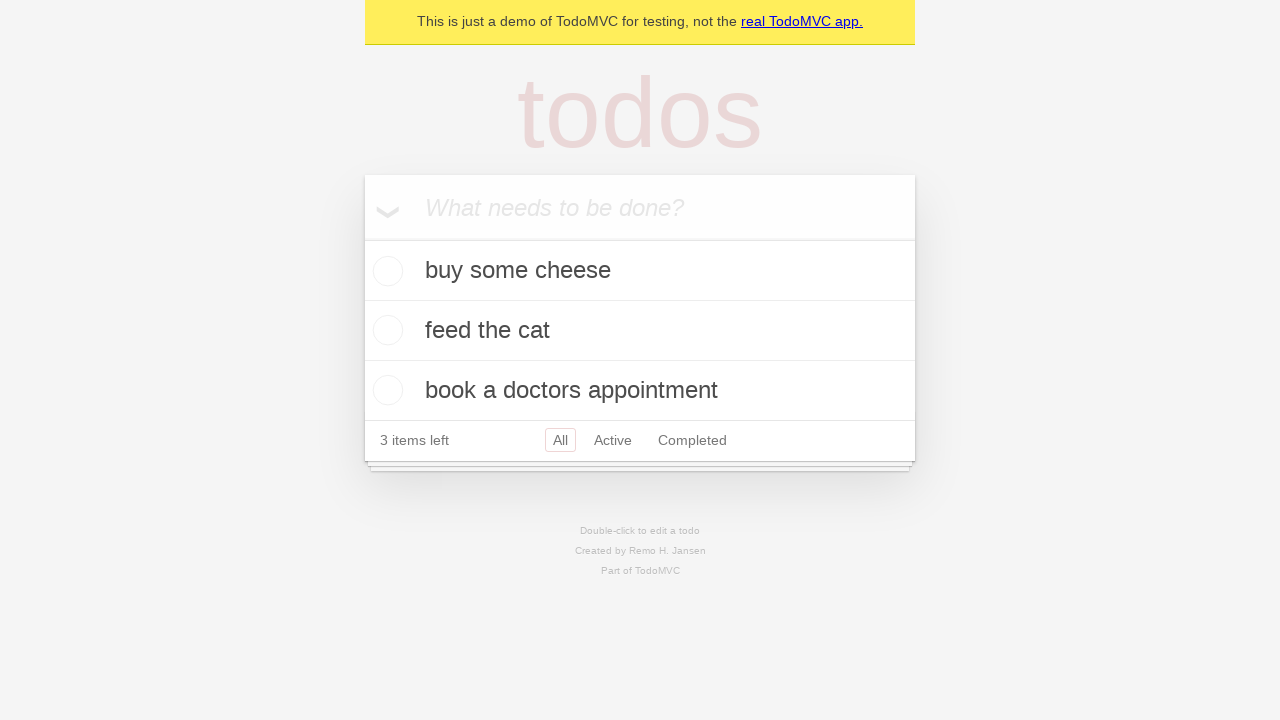

Double-clicked second todo item to enter edit mode at (640, 331) on internal:testid=[data-testid="todo-item"s] >> nth=1
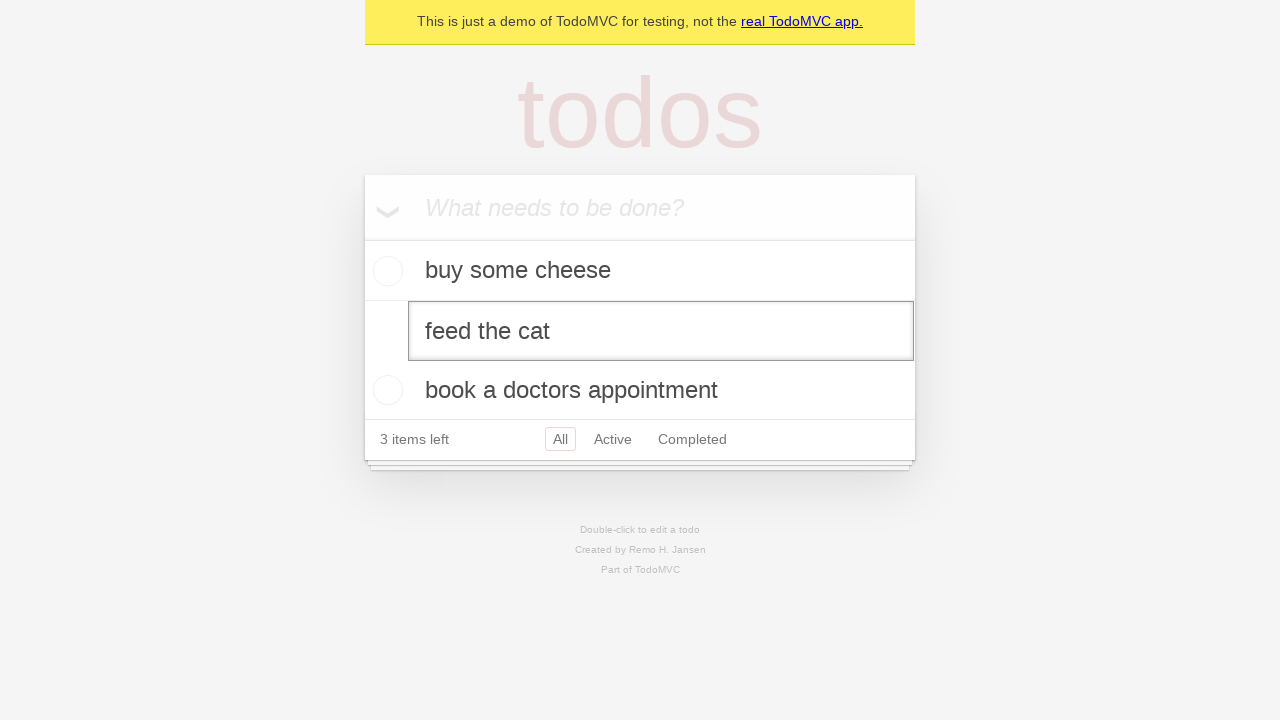

Filled edit textbox with 'buy some sausages' on internal:testid=[data-testid="todo-item"s] >> nth=1 >> internal:role=textbox[nam
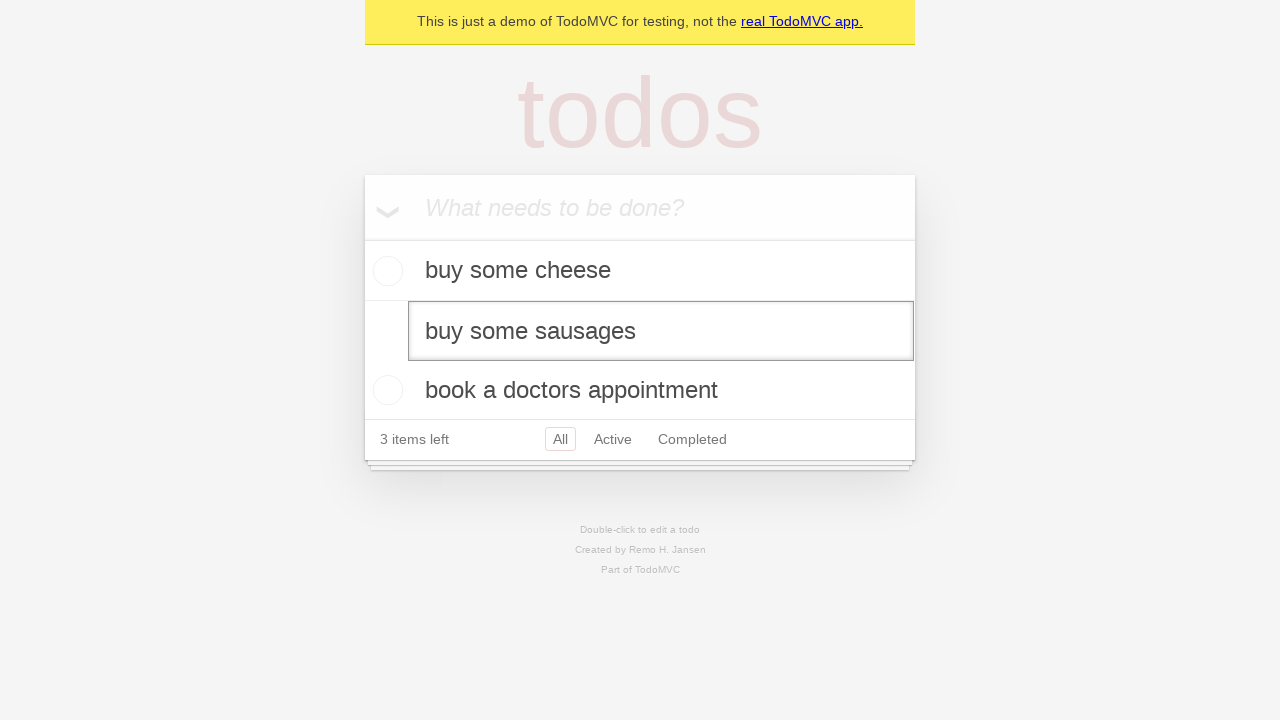

Pressed Escape key to cancel edit on internal:testid=[data-testid="todo-item"s] >> nth=1 >> internal:role=textbox[nam
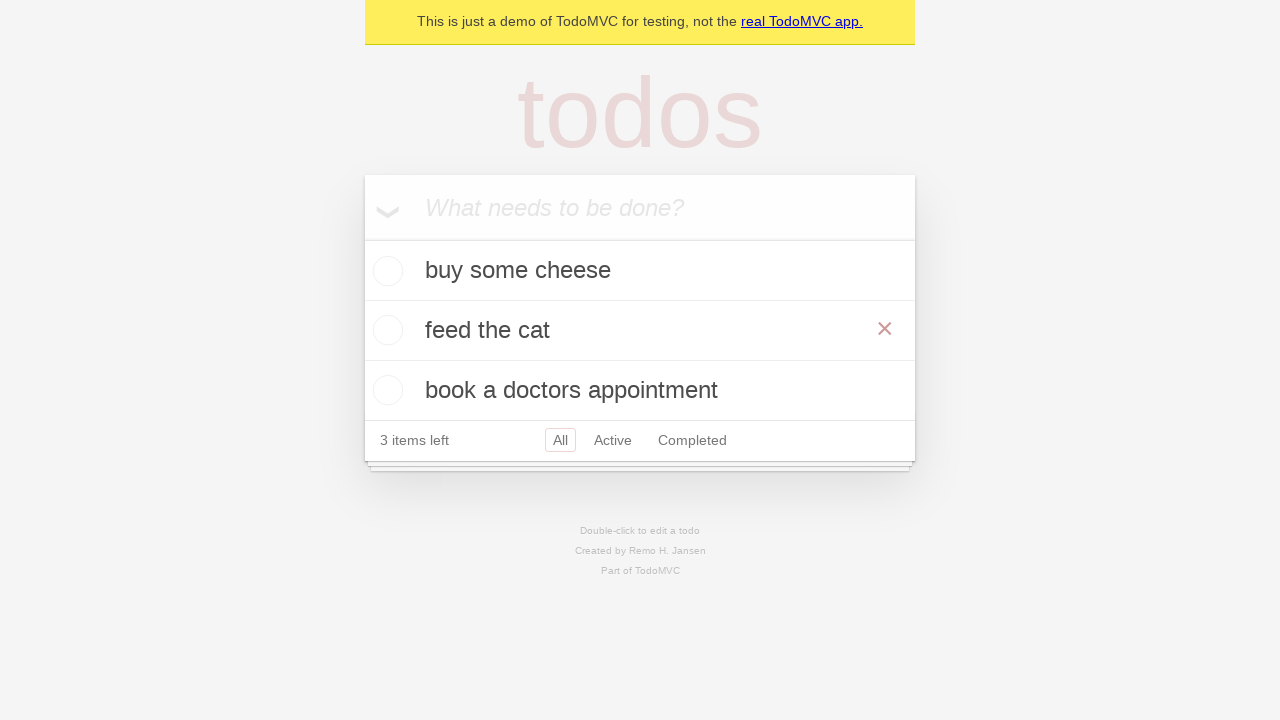

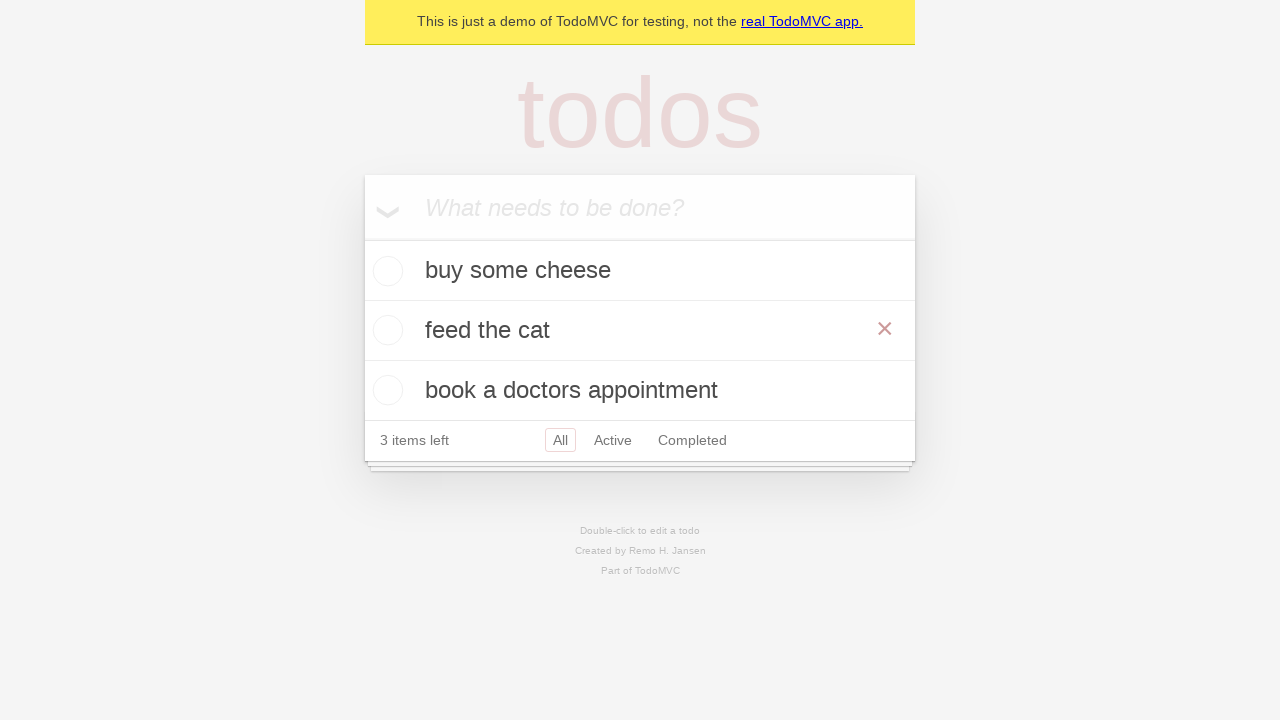